Tests the Add/Remove Elements functionality by clicking the Add Element button, verifying the Delete button appears, clicking Delete, and verifying the page heading is still visible.

Starting URL: https://the-internet.herokuapp.com/add_remove_elements/

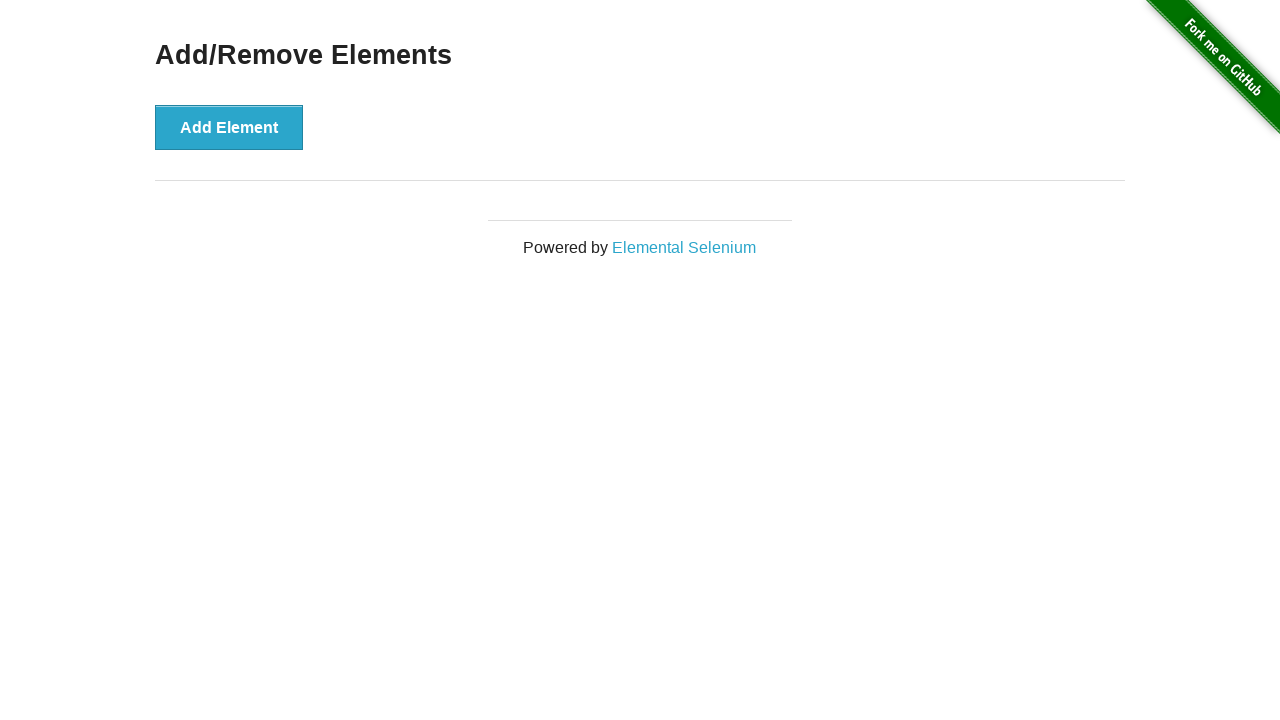

Clicked Add Element button at (229, 127) on button[onclick='addElement()']
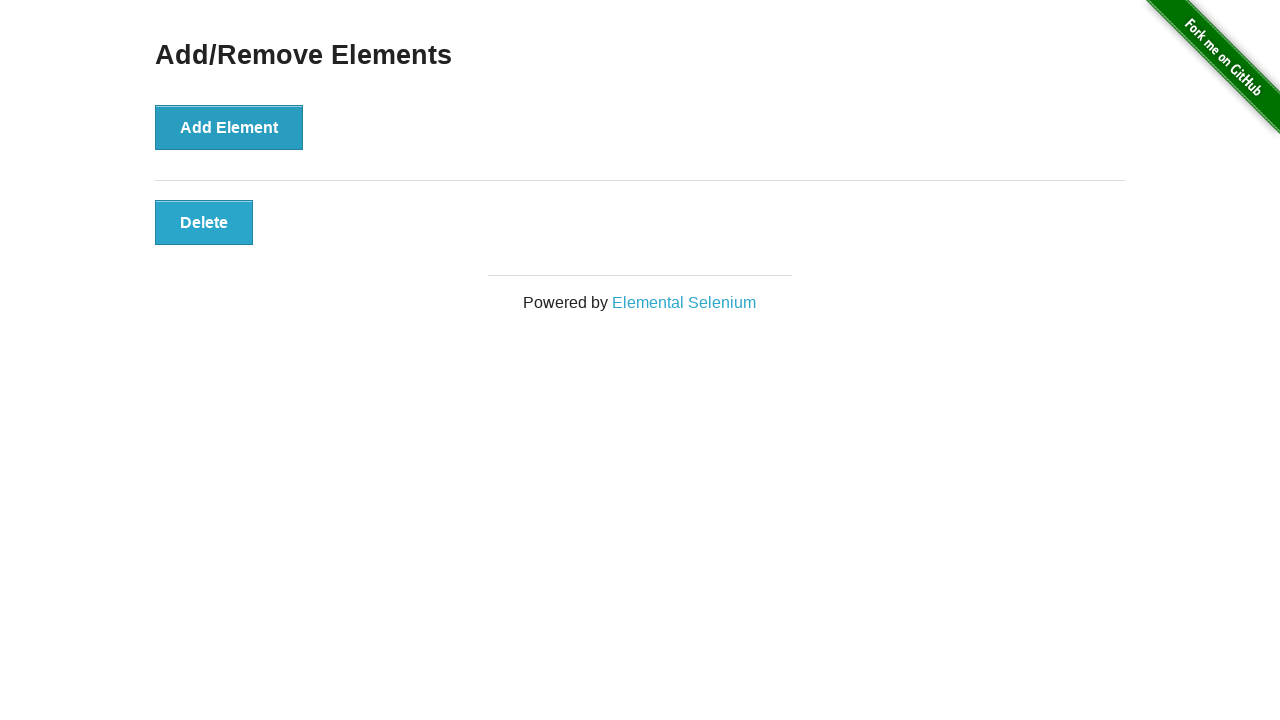

Delete button selector loaded
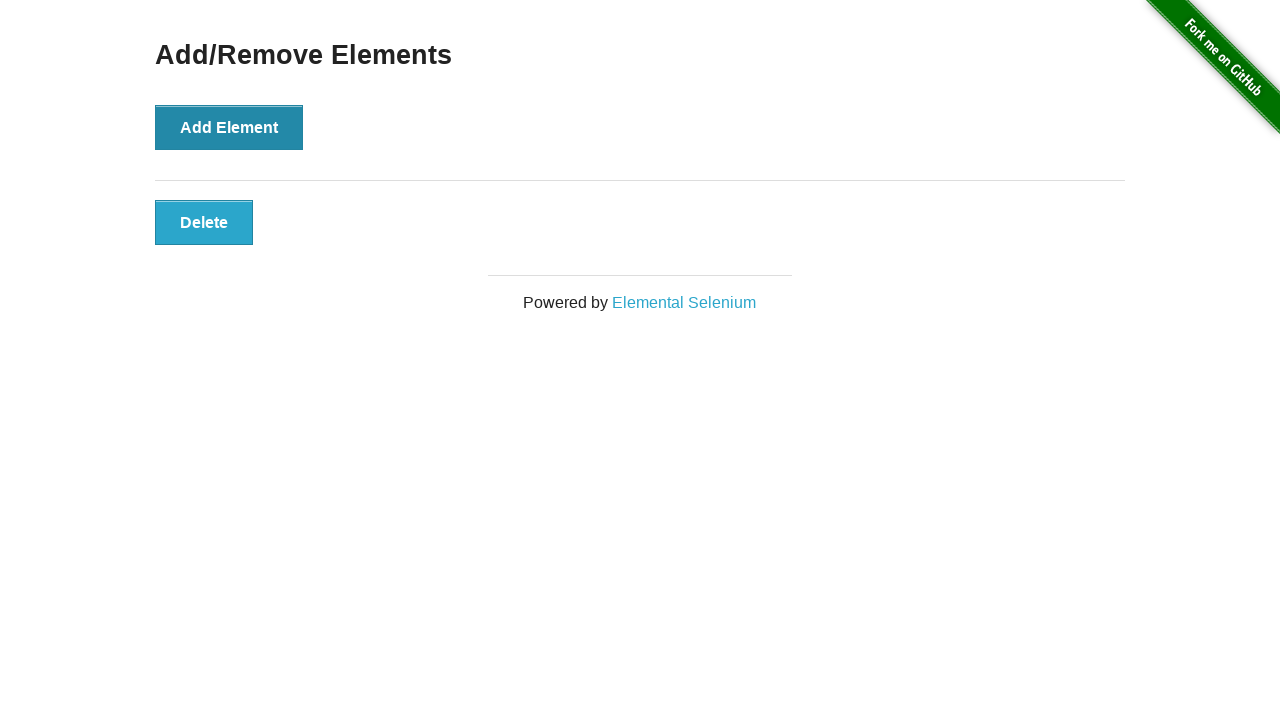

Located Delete button element
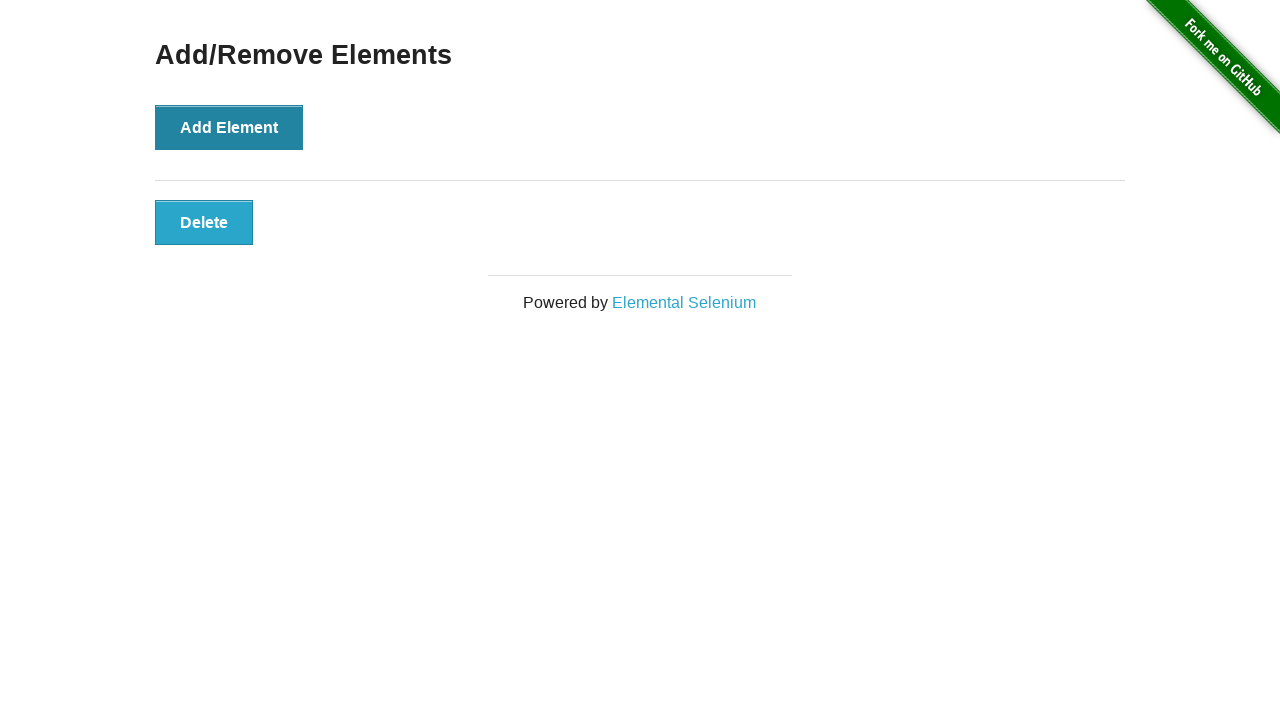

Verified Delete button is visible
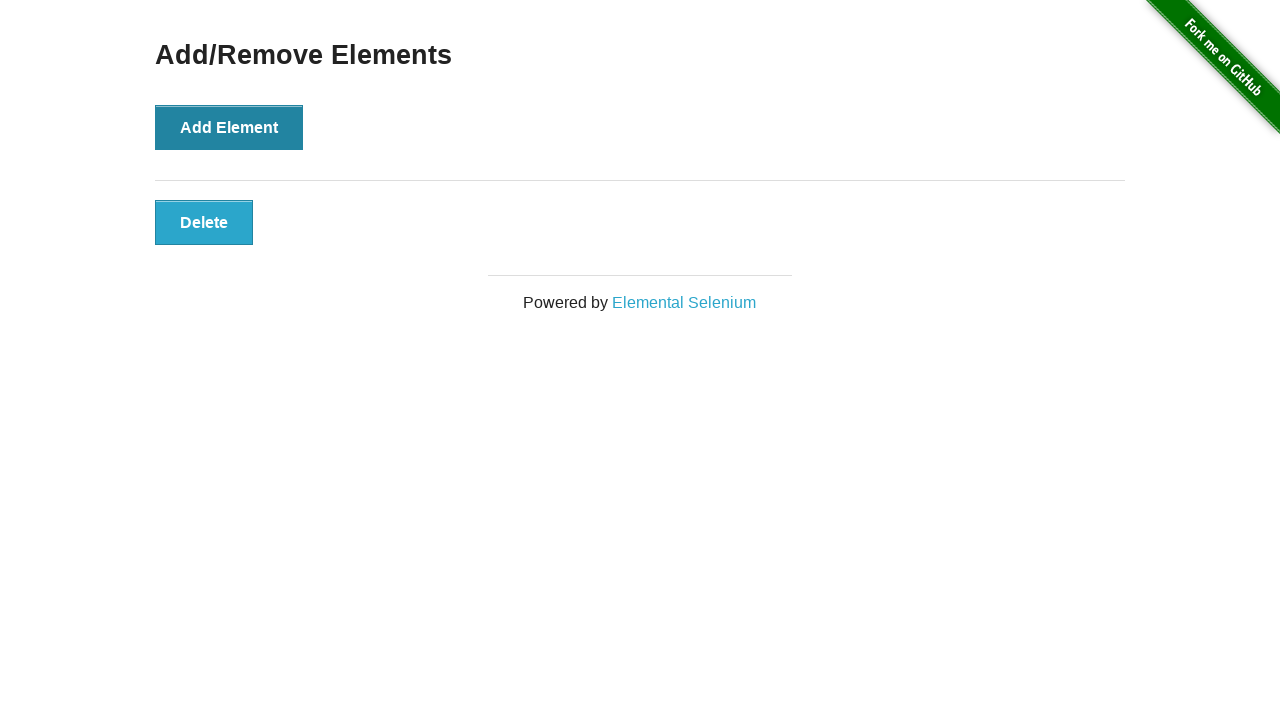

Clicked Delete button at (204, 222) on button.added-manually
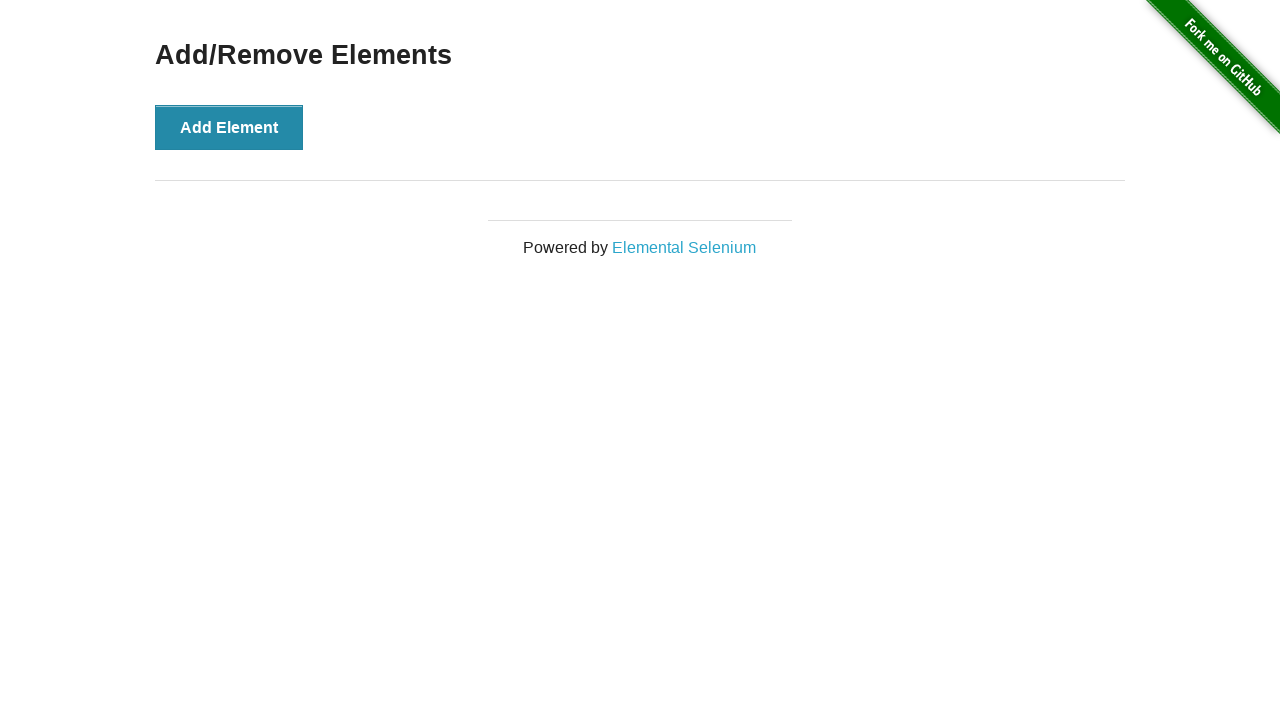

Located Add/Remove Elements heading
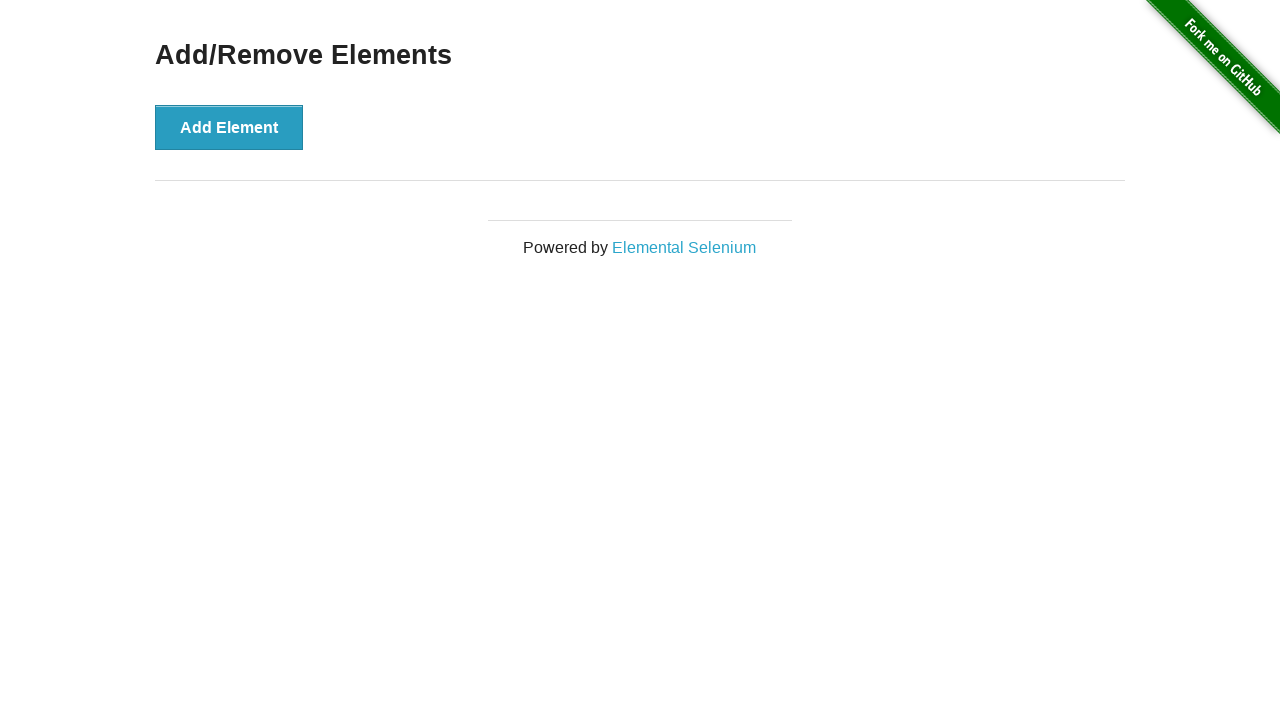

Verified Add/Remove Elements heading is still visible after deletion
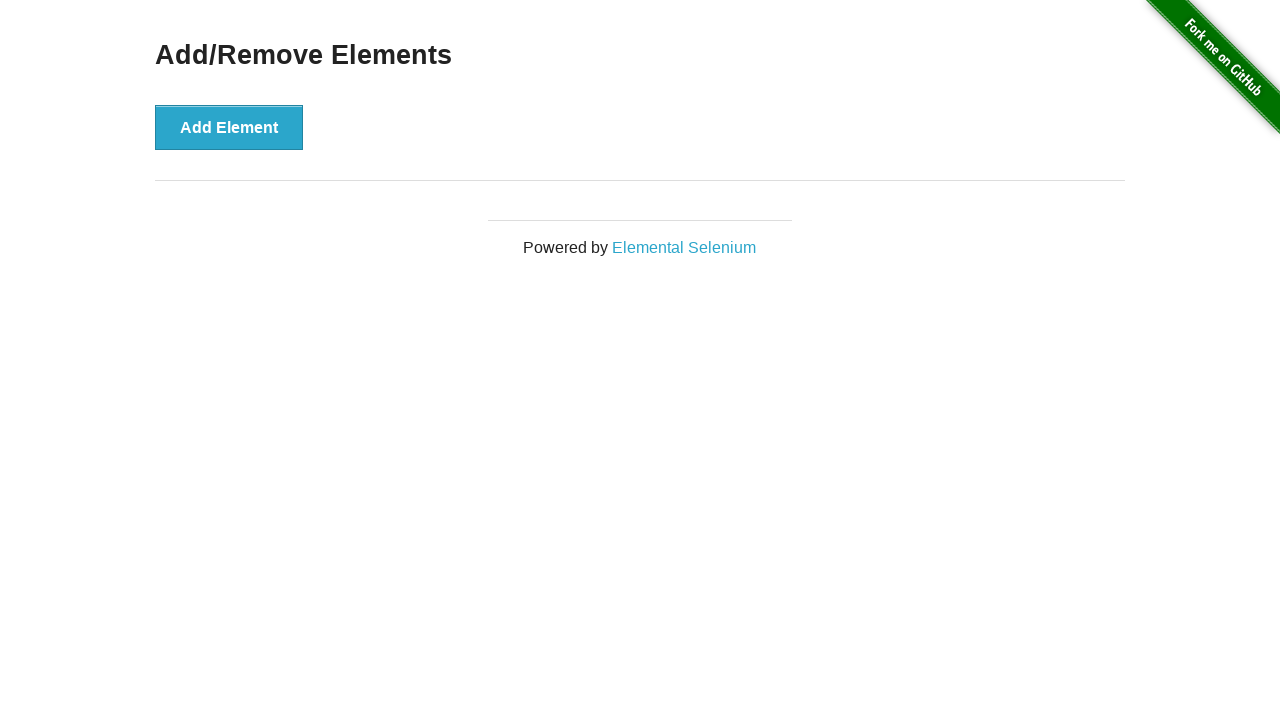

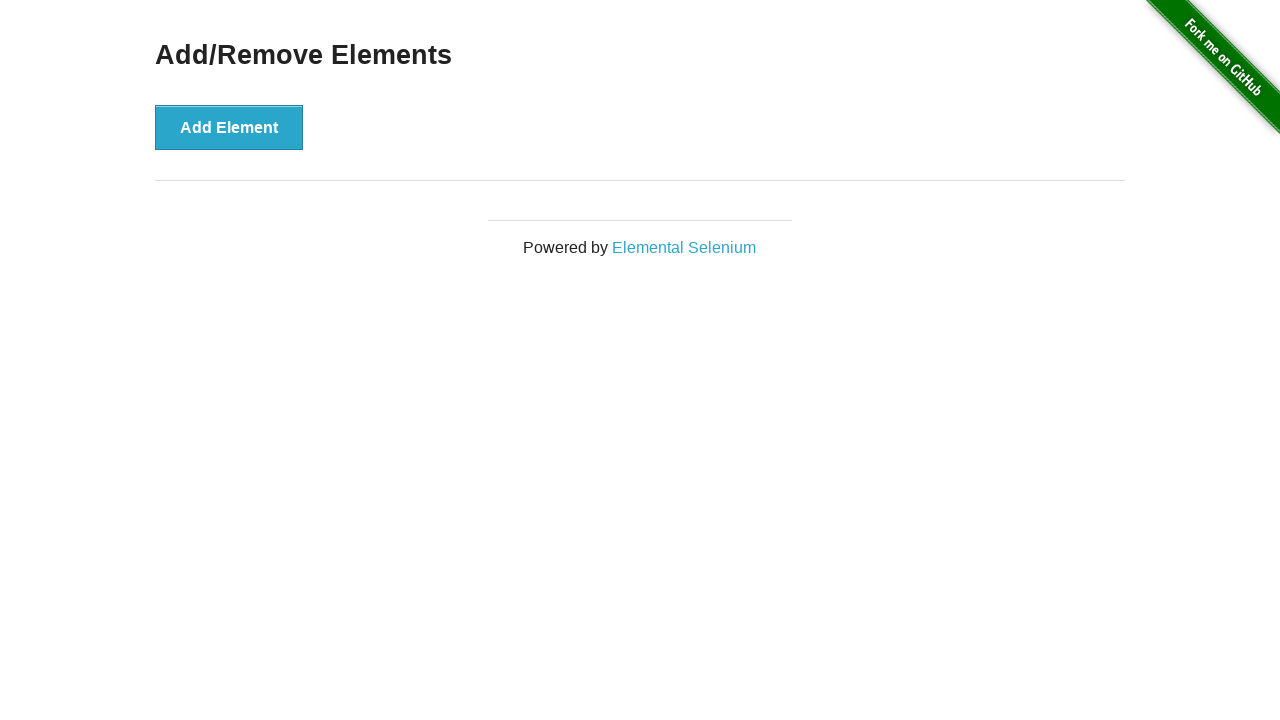